Tests editing a todo item by double-clicking it, changing the text, and pressing Enter

Starting URL: https://demo.playwright.dev/todomvc

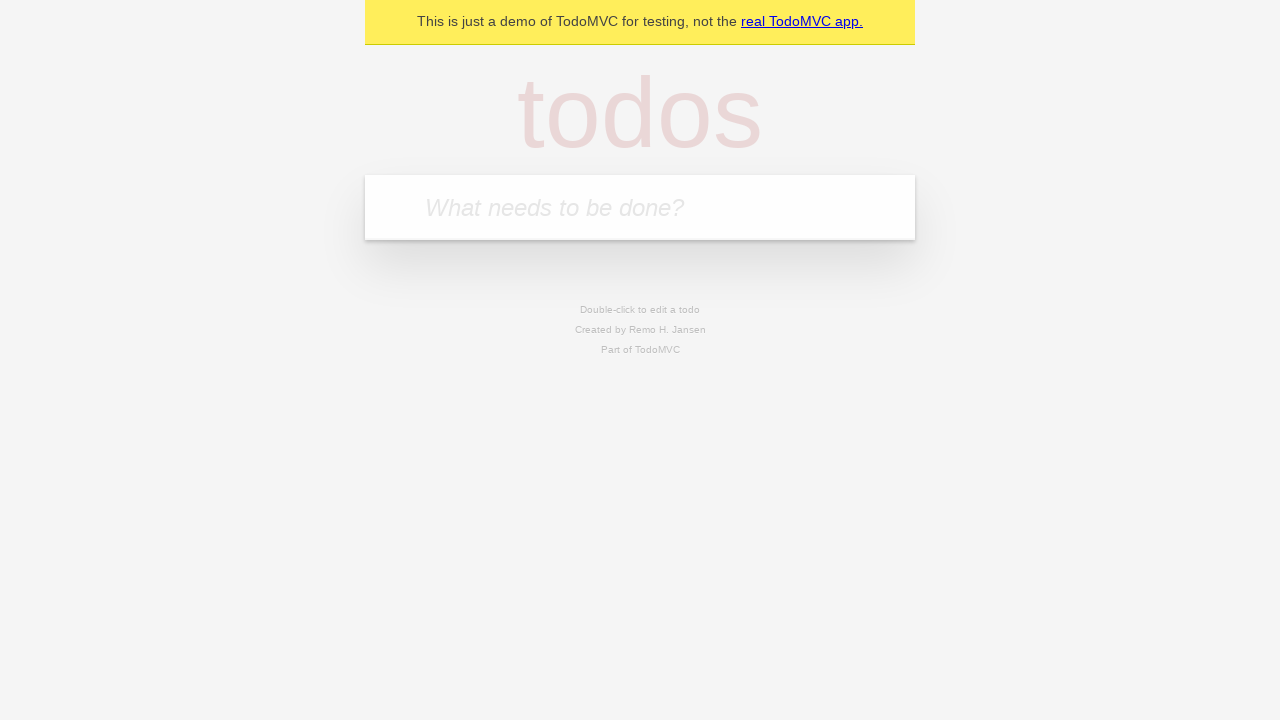

Filled todo input with 'buy some cheese' on internal:attr=[placeholder="What needs to be done?"i]
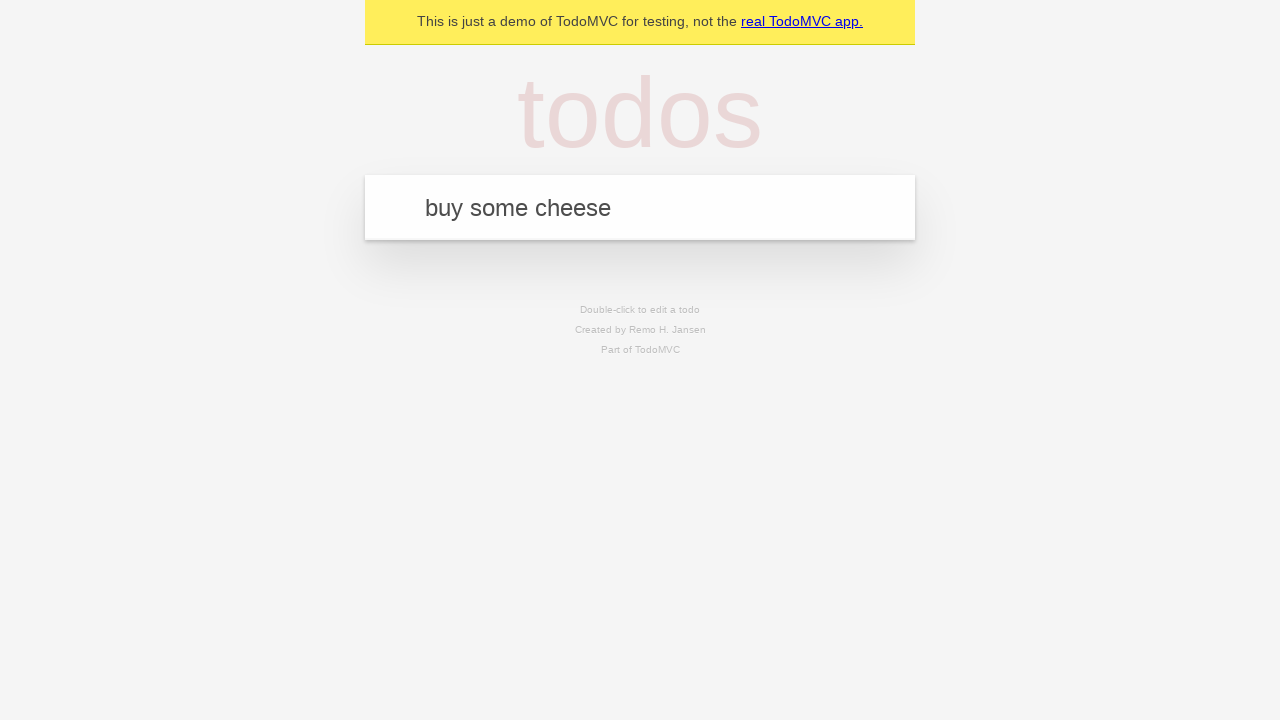

Pressed Enter to create first todo on internal:attr=[placeholder="What needs to be done?"i]
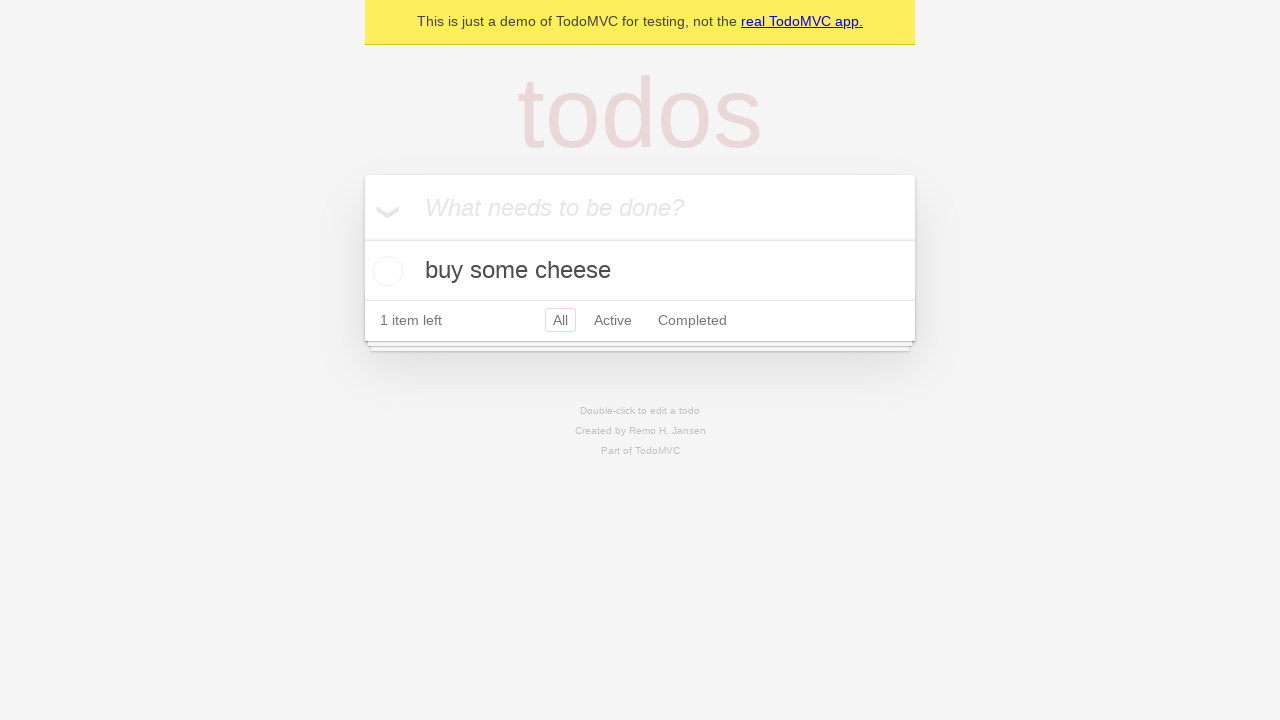

Filled todo input with 'feed the cat' on internal:attr=[placeholder="What needs to be done?"i]
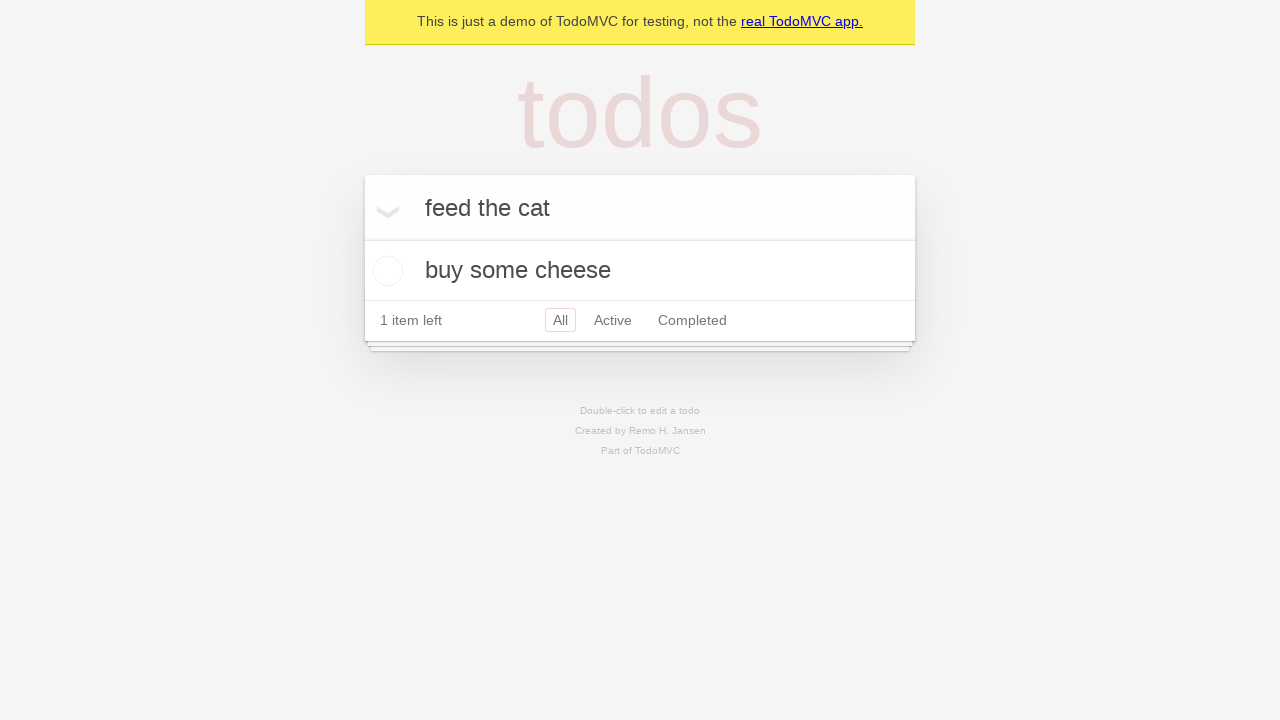

Pressed Enter to create second todo on internal:attr=[placeholder="What needs to be done?"i]
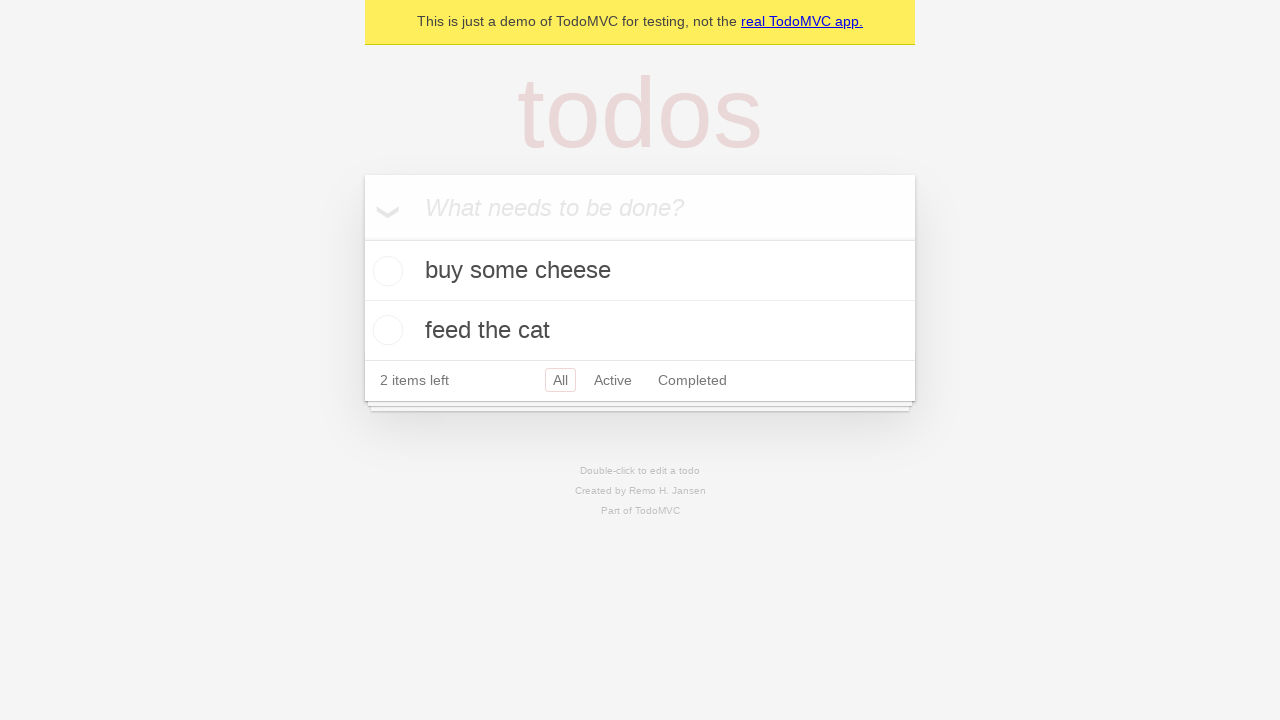

Filled todo input with 'book a doctors appointment' on internal:attr=[placeholder="What needs to be done?"i]
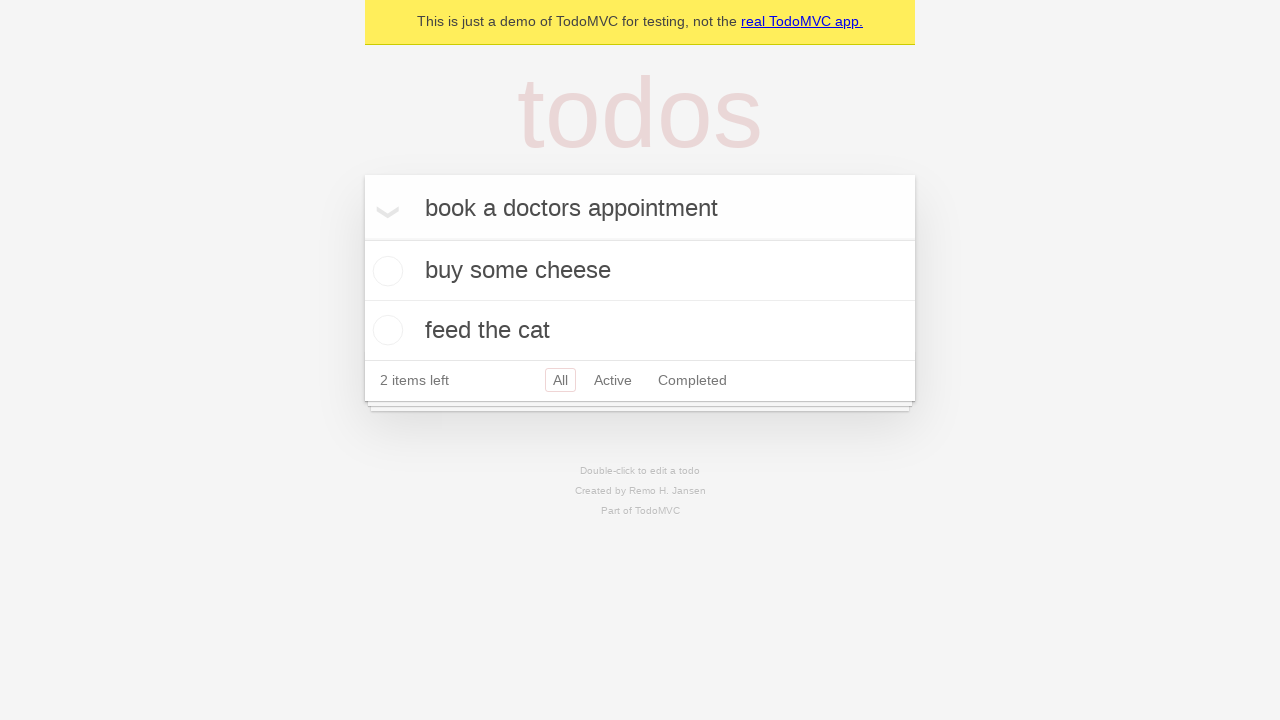

Pressed Enter to create third todo on internal:attr=[placeholder="What needs to be done?"i]
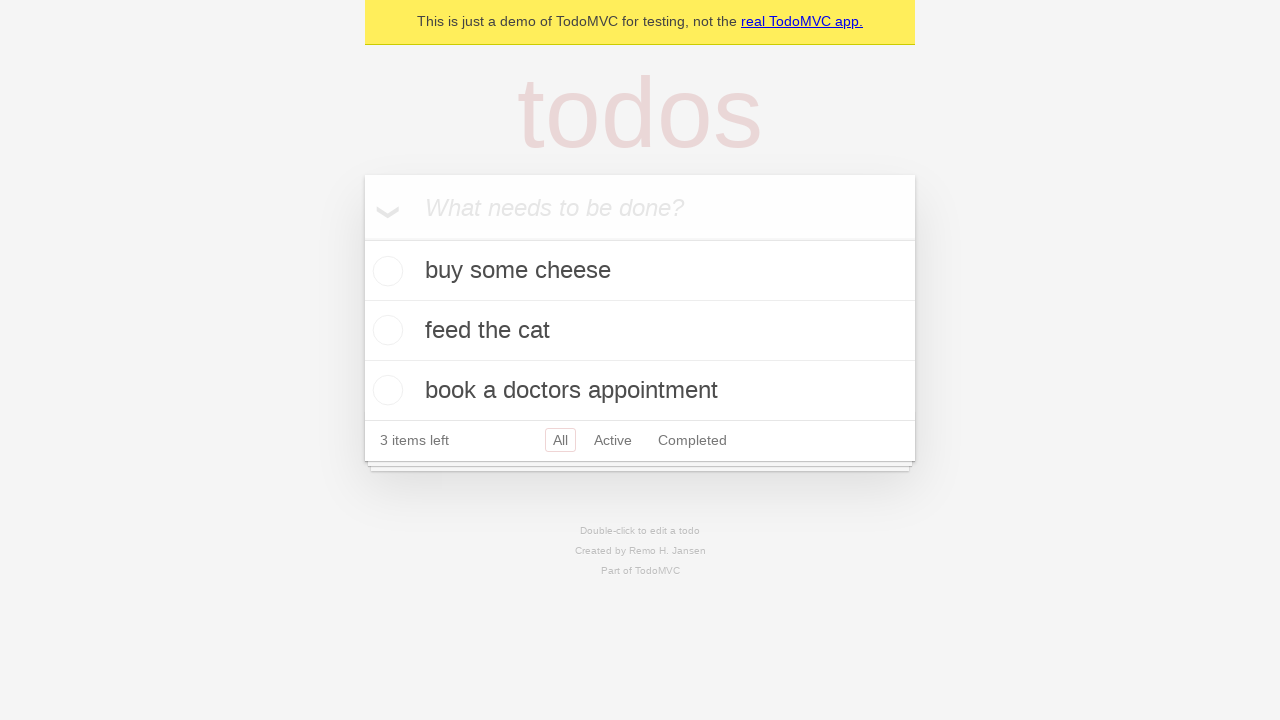

Waited for todo items to load
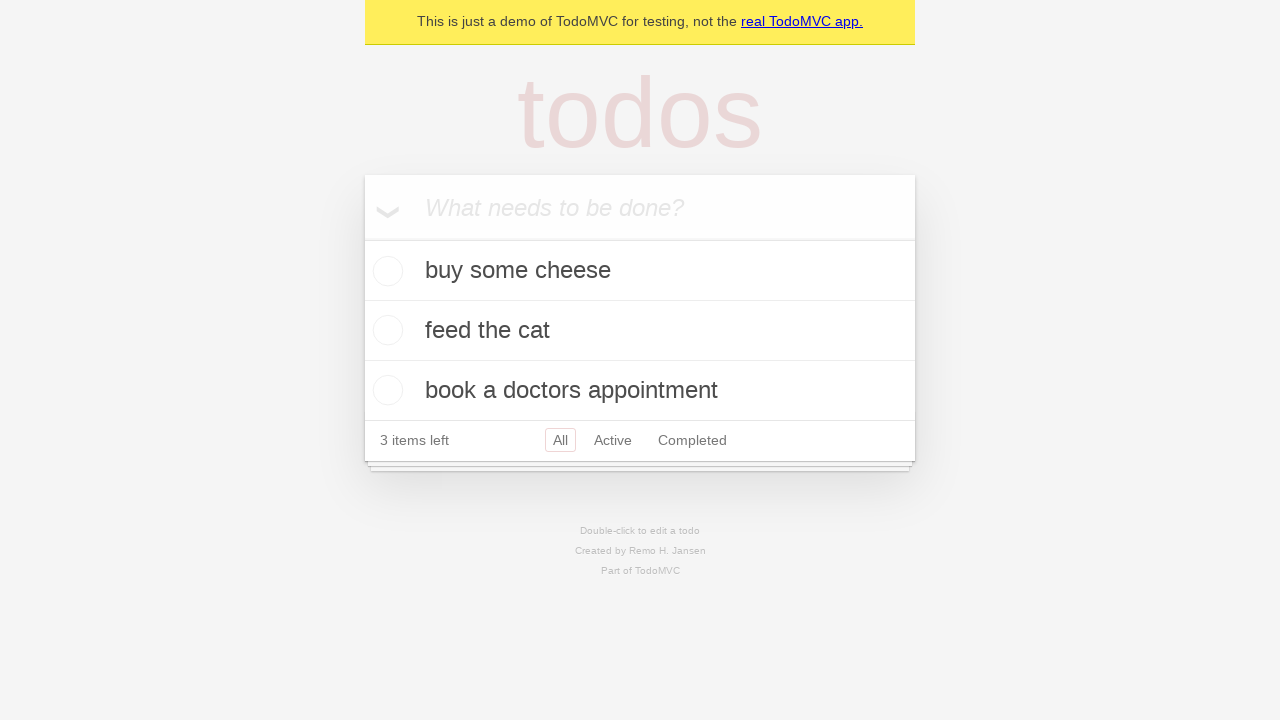

Double-clicked second todo item to enter edit mode at (640, 331) on internal:testid=[data-testid="todo-item"s] >> nth=1
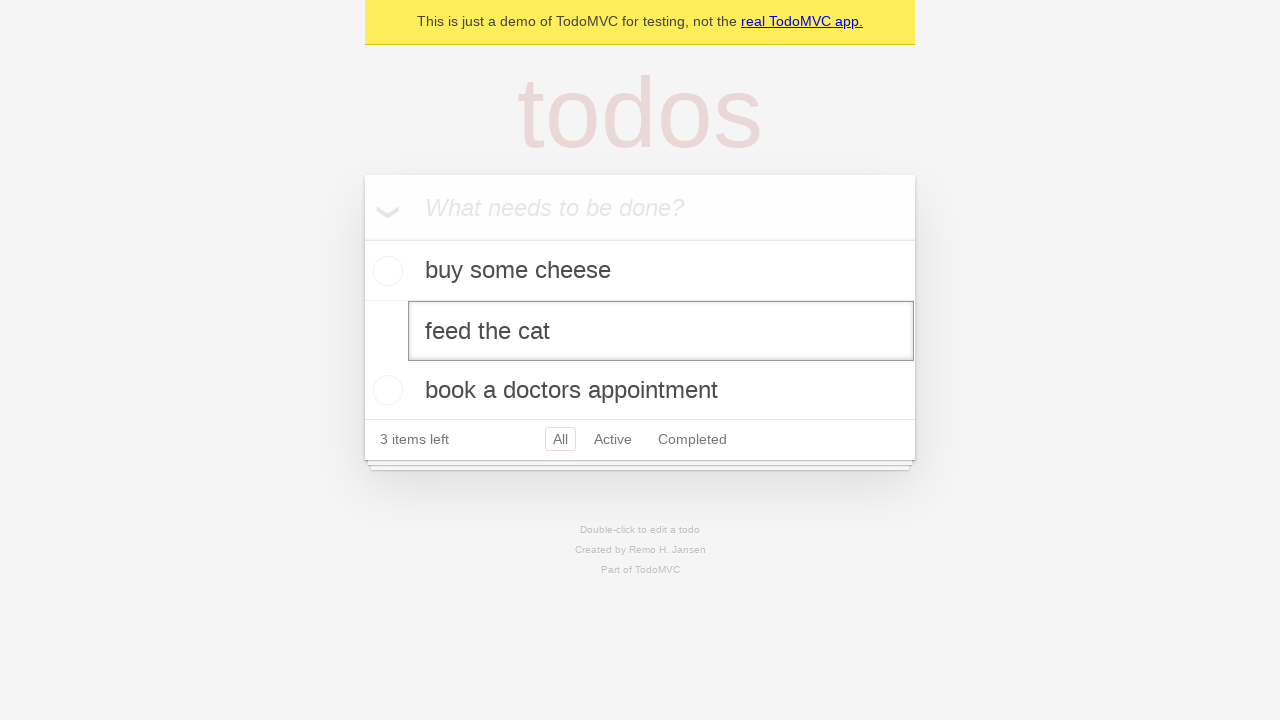

Changed todo text to 'buy some sausages' on internal:testid=[data-testid="todo-item"s] >> nth=1 >> internal:role=textbox[nam
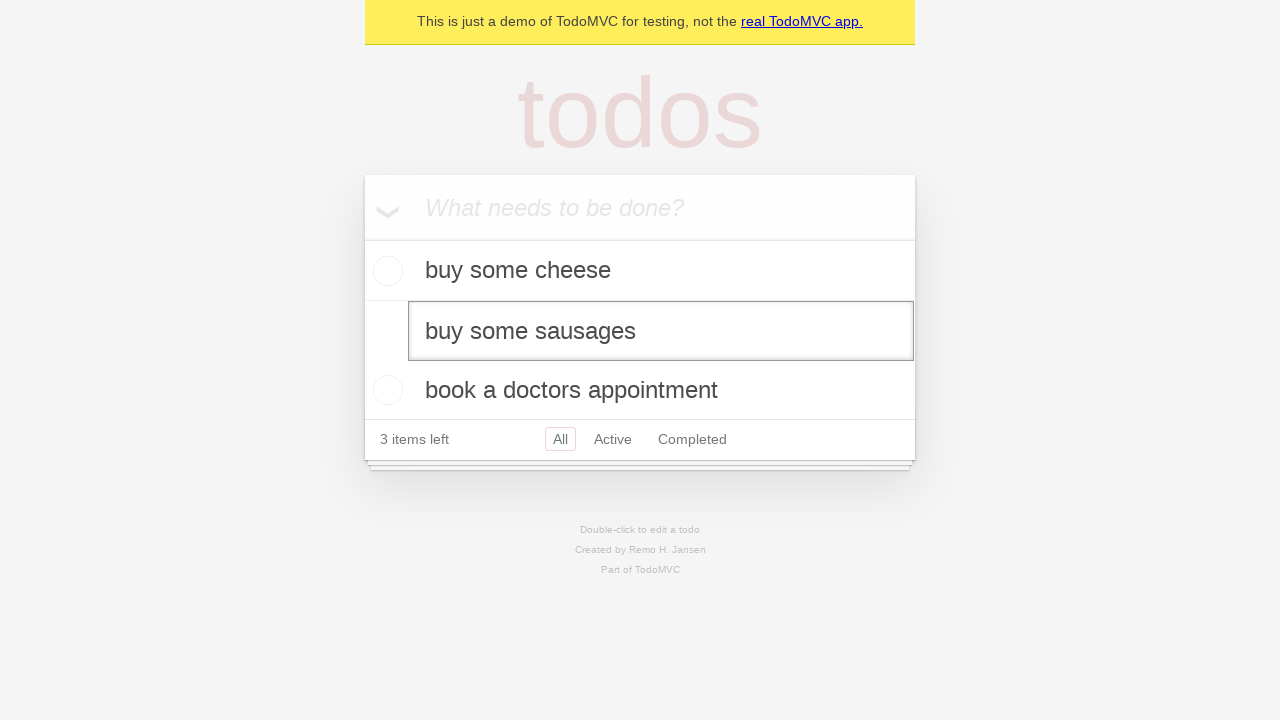

Pressed Enter to confirm todo edit on internal:testid=[data-testid="todo-item"s] >> nth=1 >> internal:role=textbox[nam
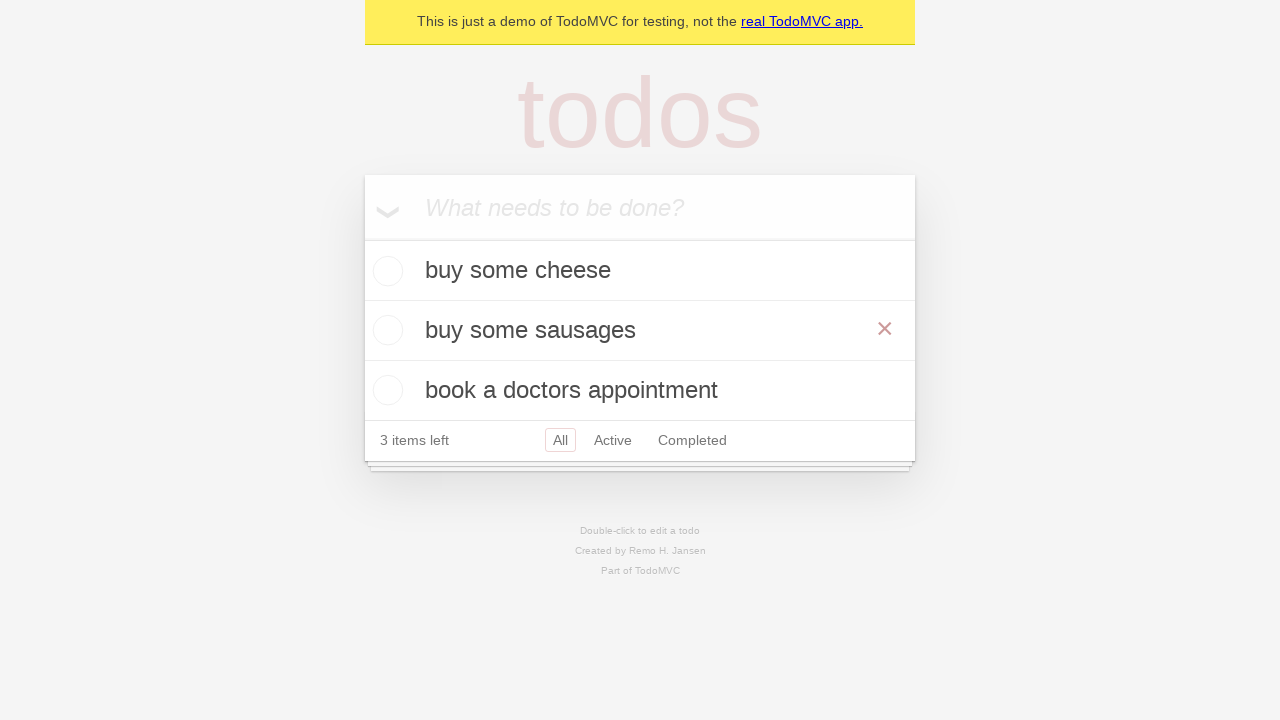

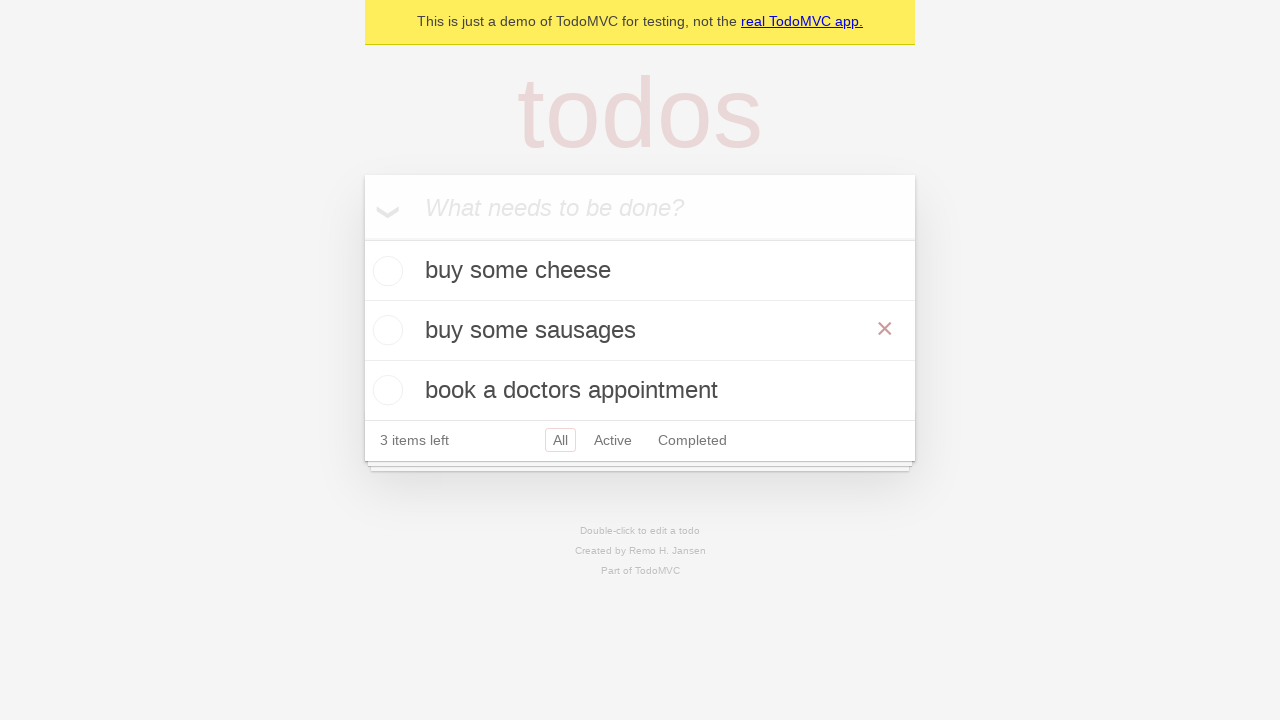